Tests the music recognition search functionality by recording audio and triggering a search, then verifying the match result is displayed.

Starting URL: https://ldevr3t2.github.io

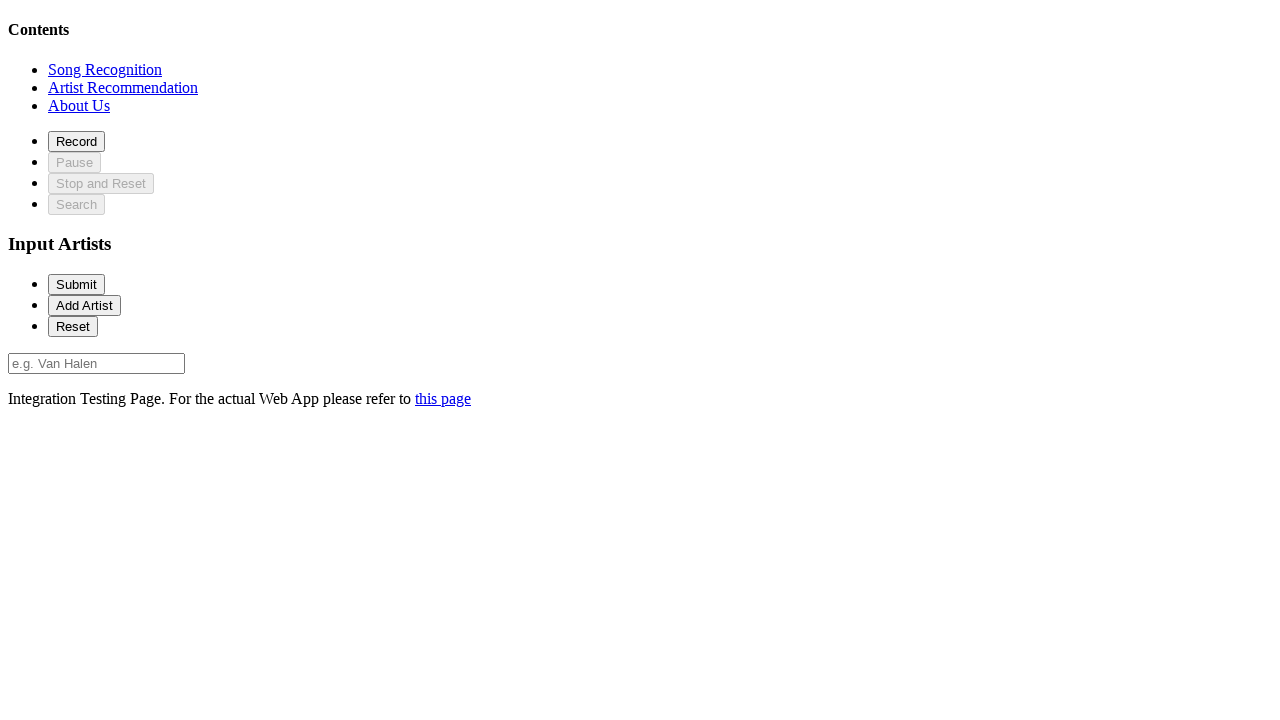

Clicked on recognition section to navigate at (105, 69) on xpath=//*[@id='recognitionSection']
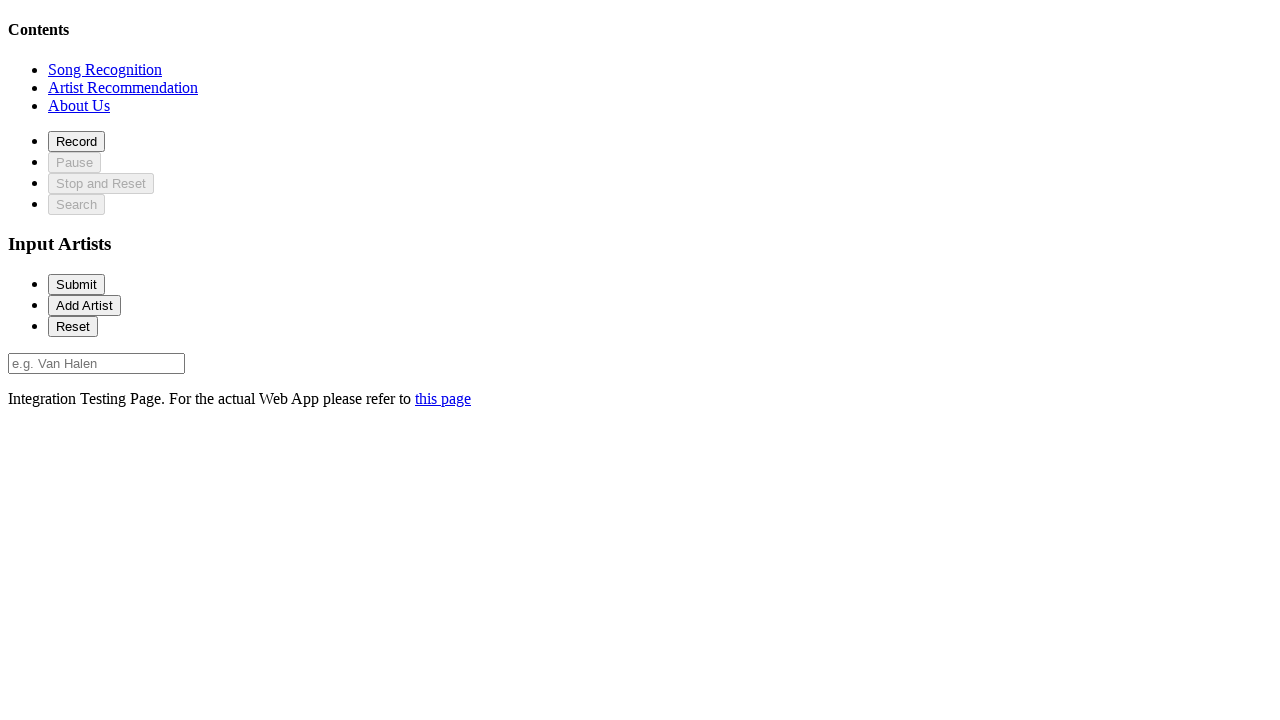

Waited 2 seconds for elements to load
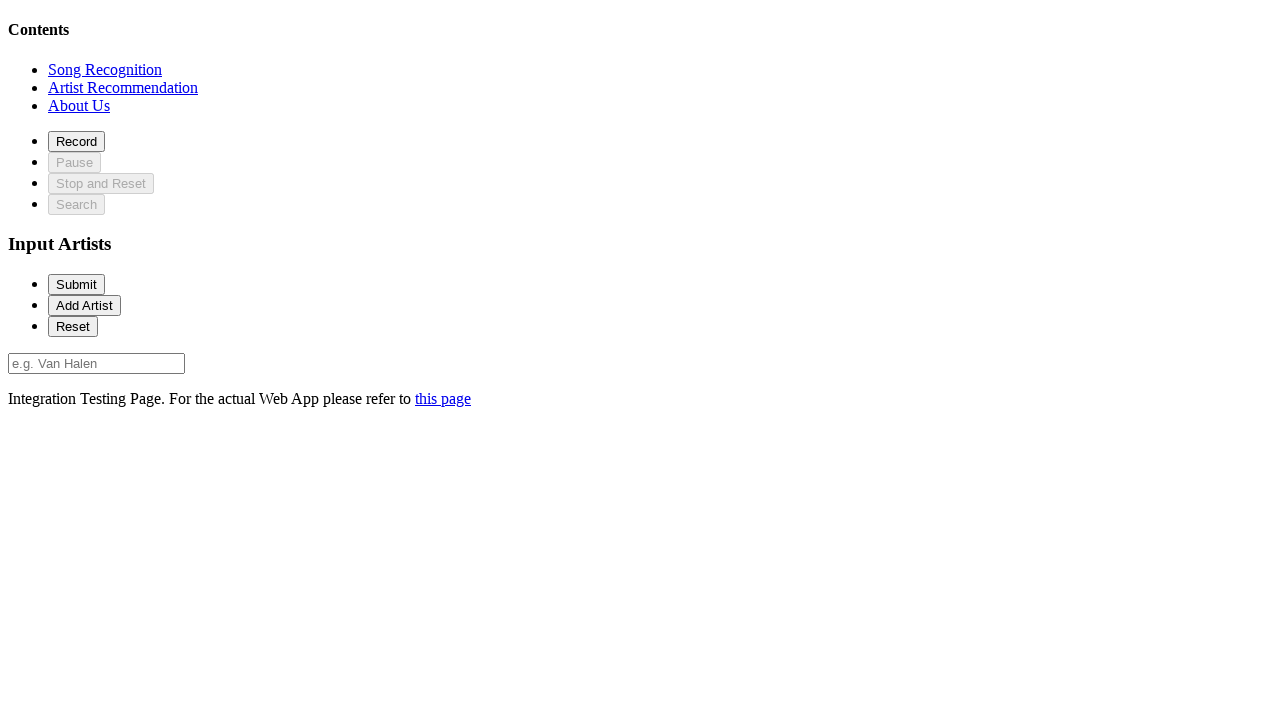

Verified match result div is not visible initially
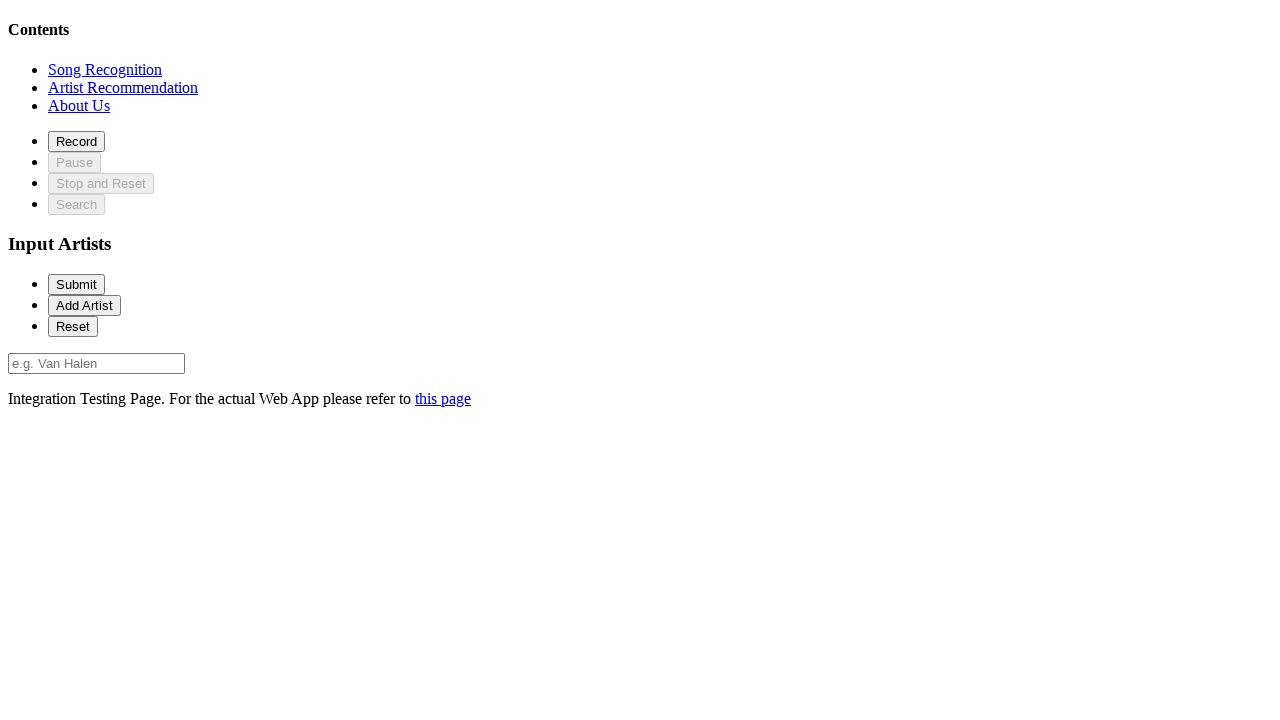

Clicked record button to start audio recording at (76, 141) on #record
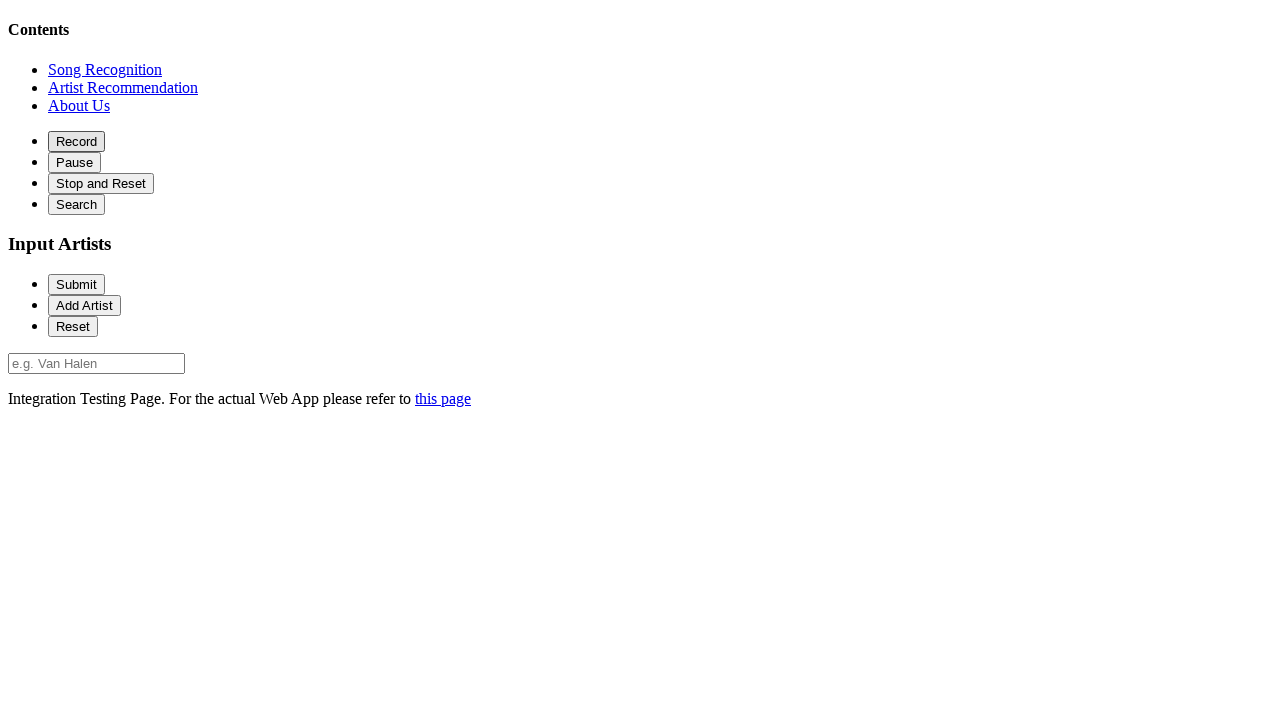

Clicked pause button to stop audio recording at (74, 162) on #pause
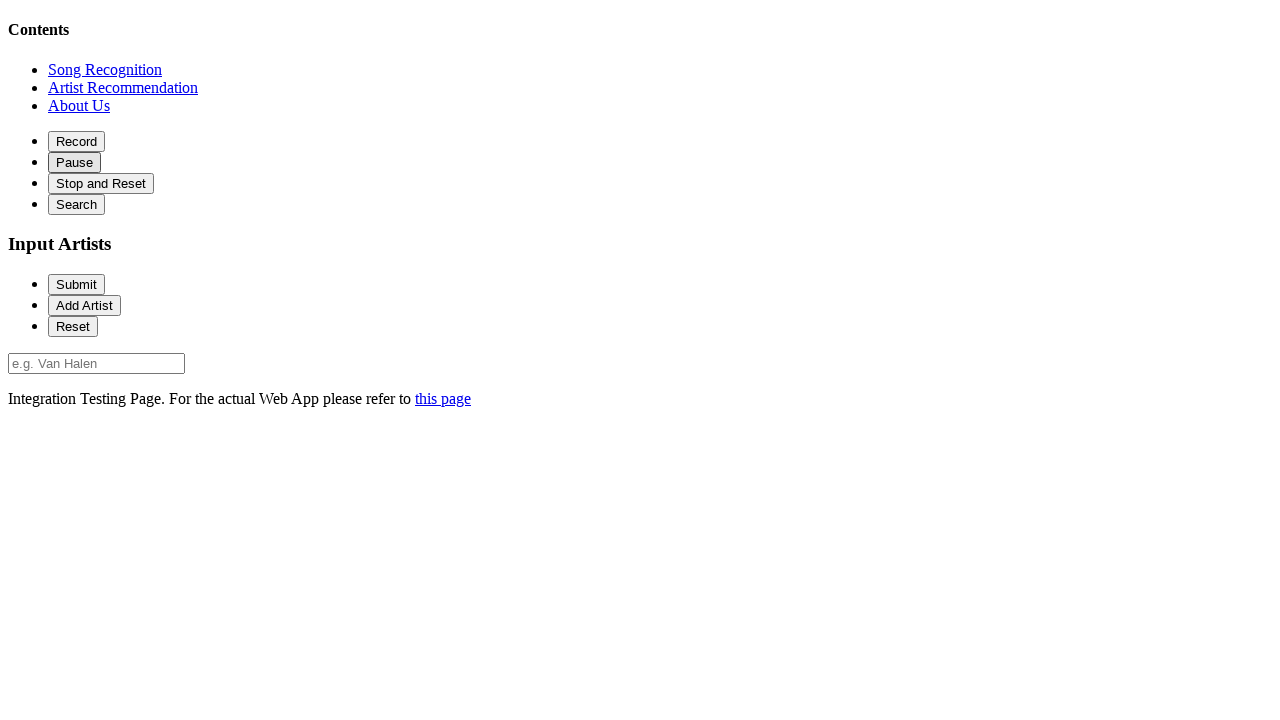

Clicked search button to trigger music recognition at (76, 204) on #search
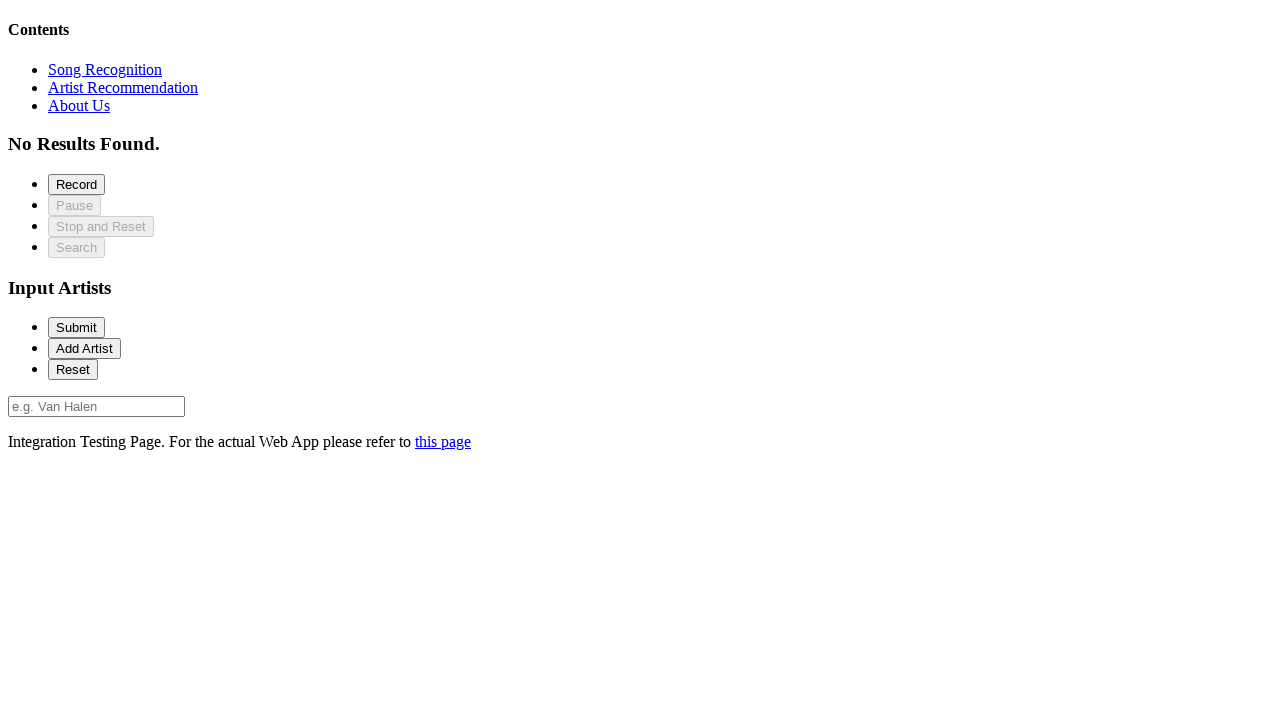

Waited 10 seconds for async music recognition response
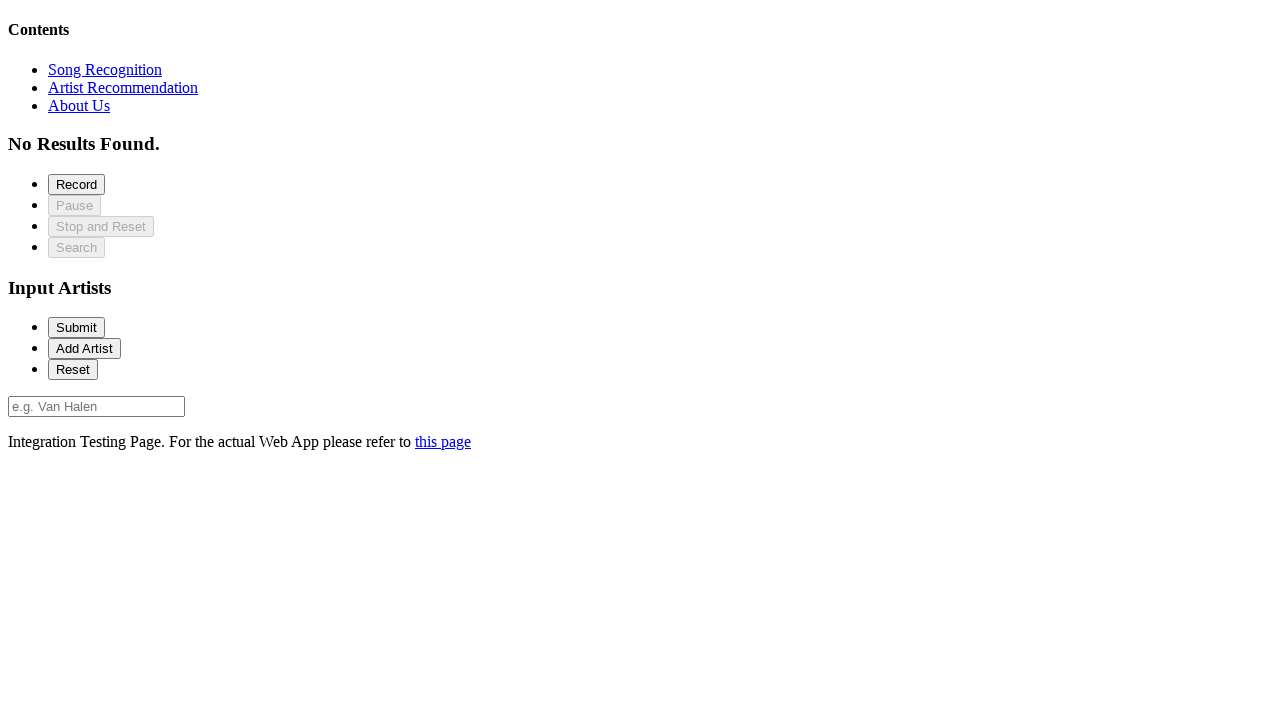

Verified match result div is now visible after recognition
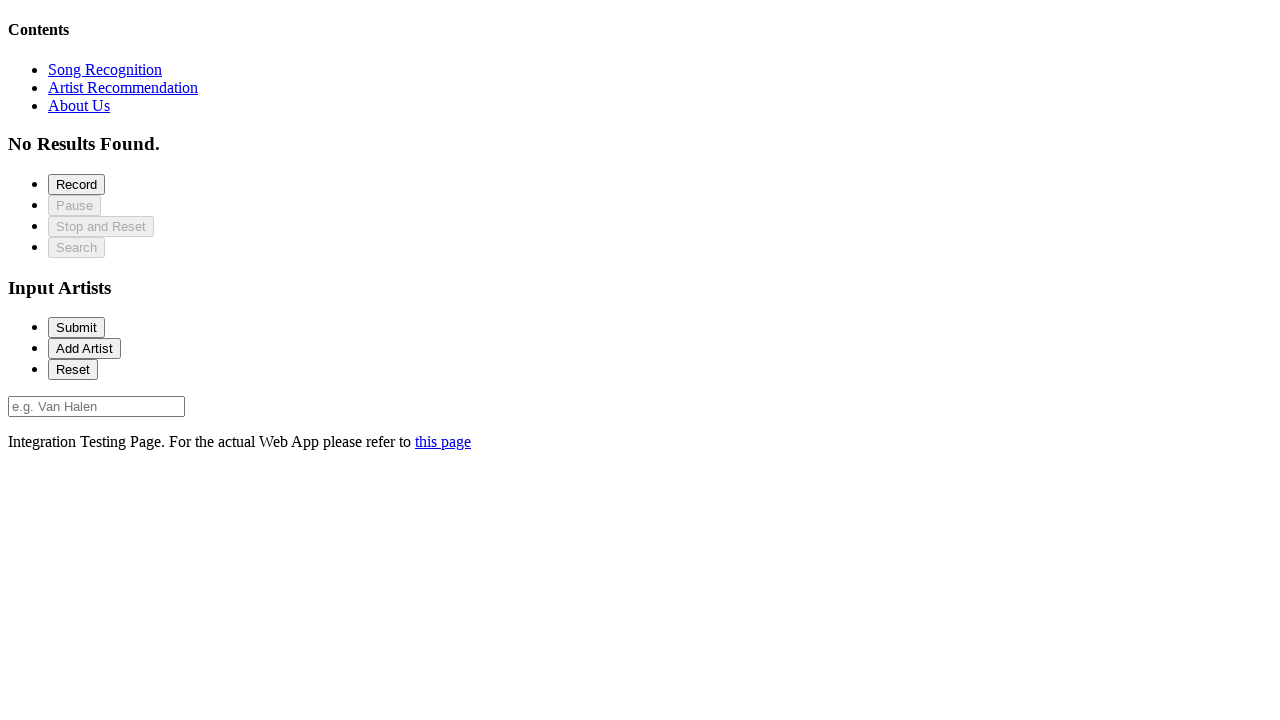

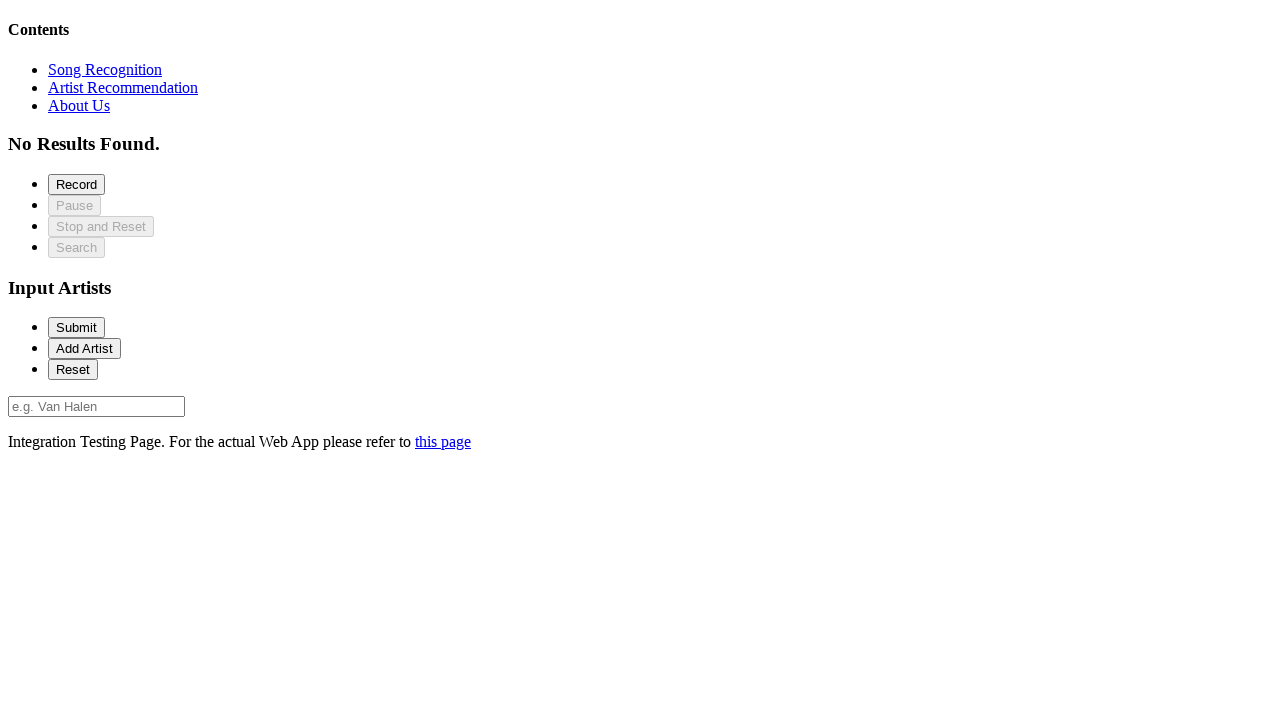